Tests scrolling to a specific element on the page and highlighting it by changing its style attribute

Starting URL: https://the-internet.herokuapp.com/

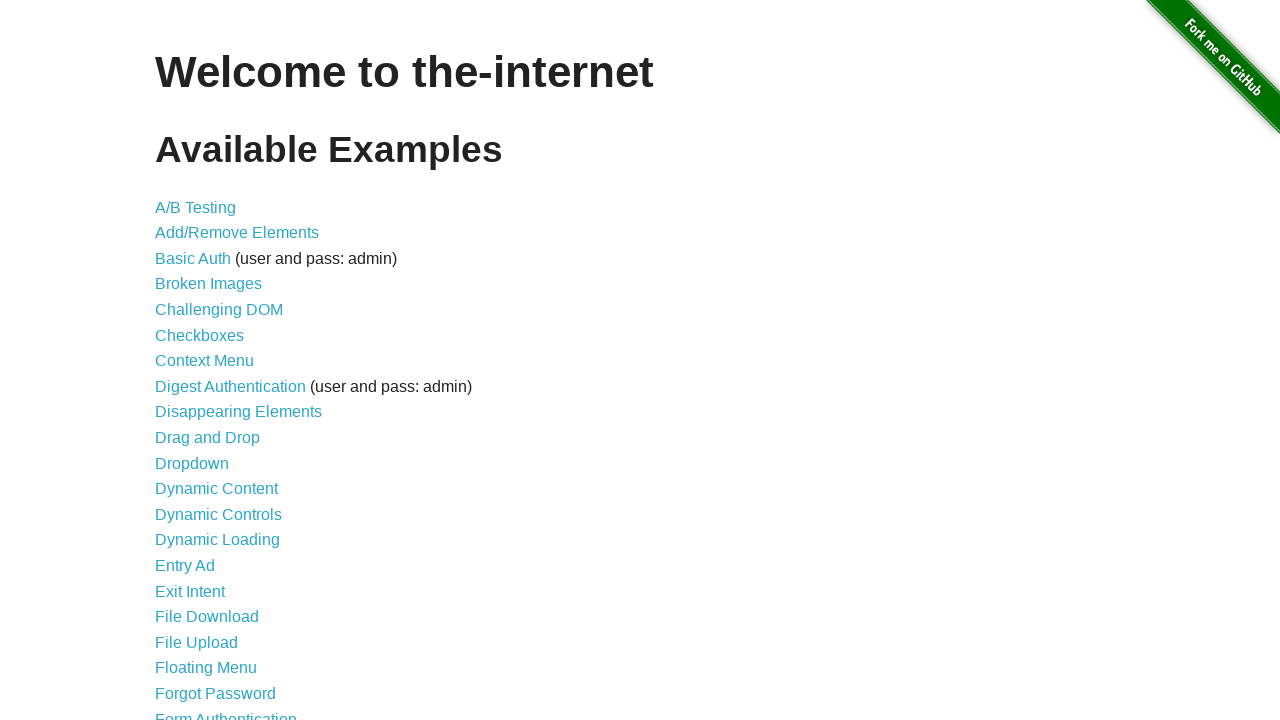

Scrolled to TinyMCE link at the bottom of the page
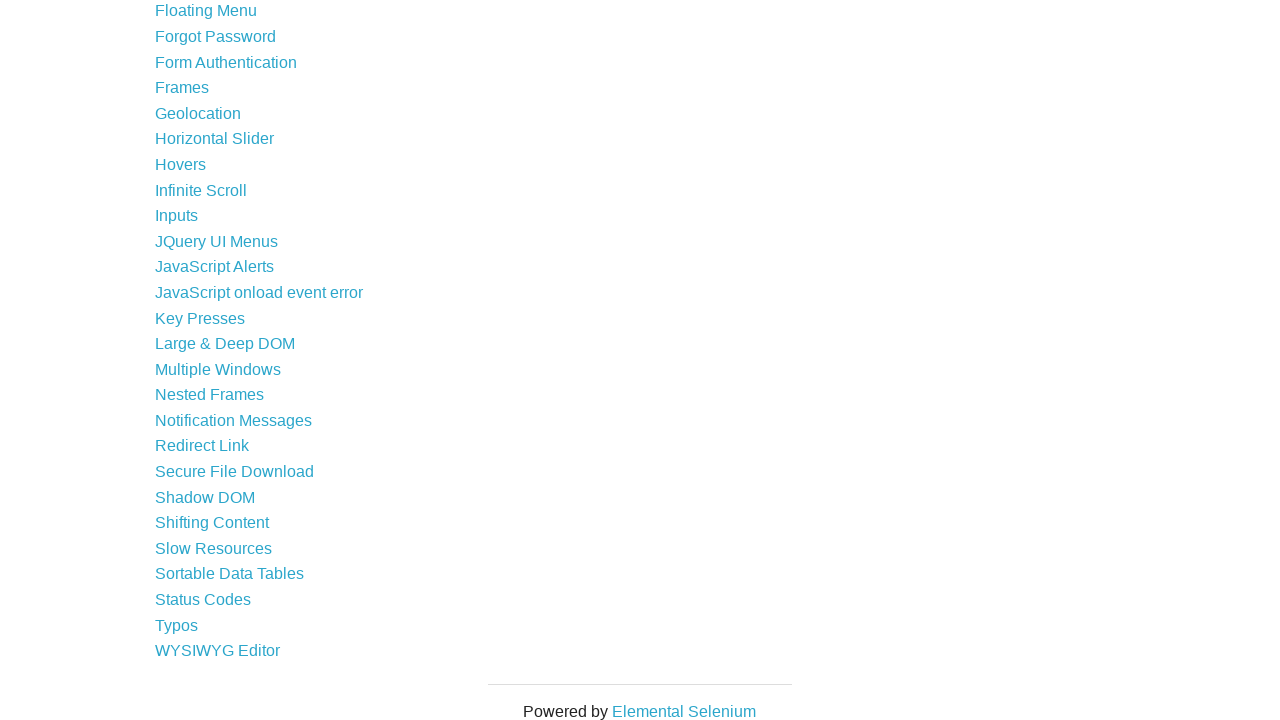

Highlighted TinyMCE element by changing its color to green
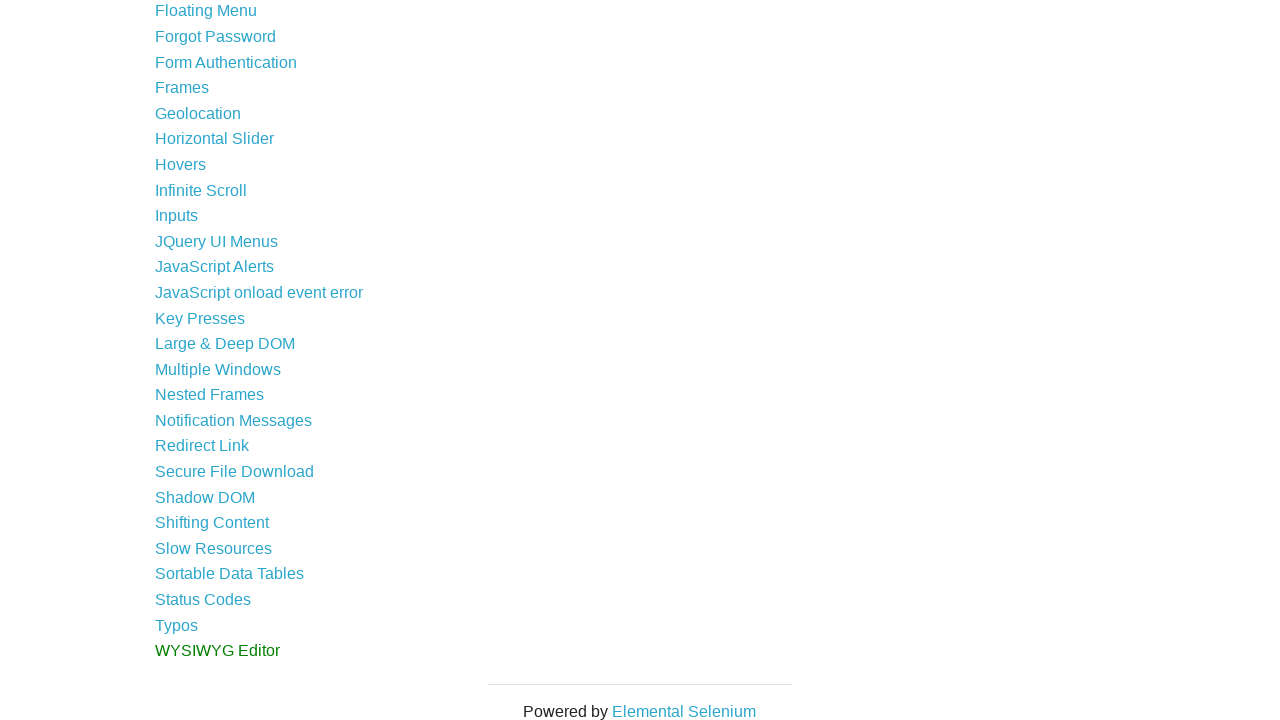

Waited for TinyMCE element to be visible
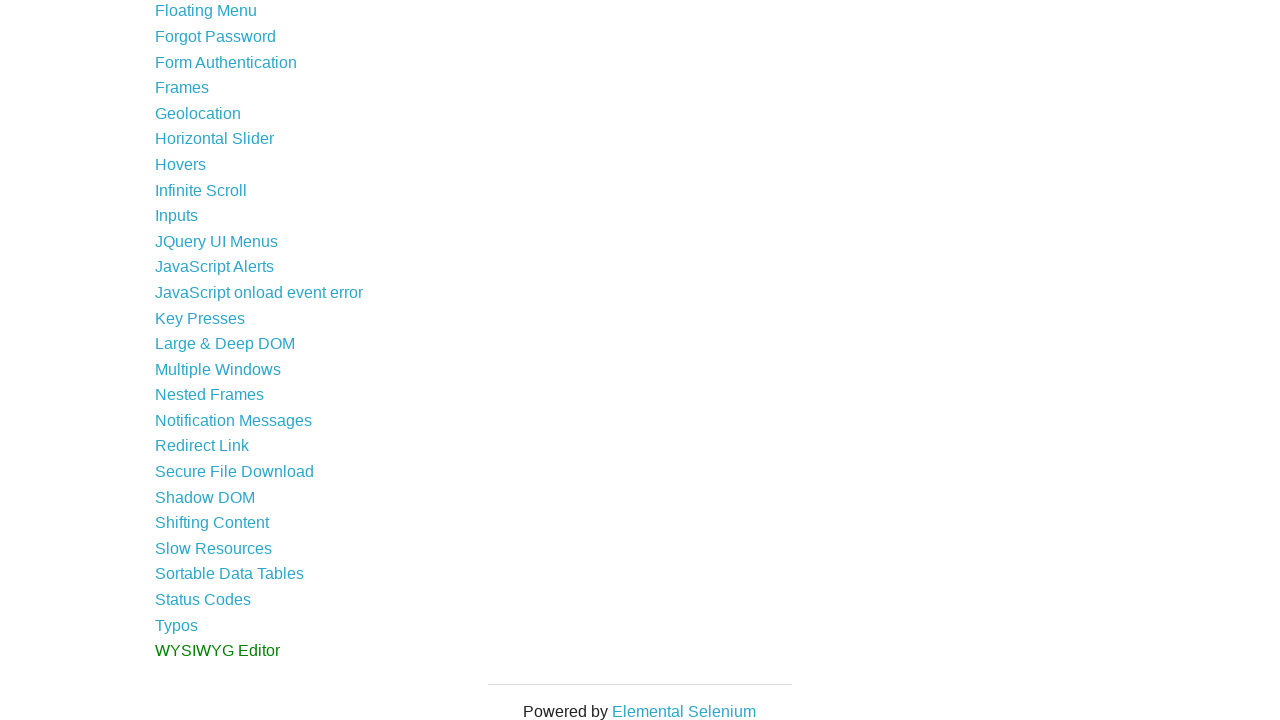

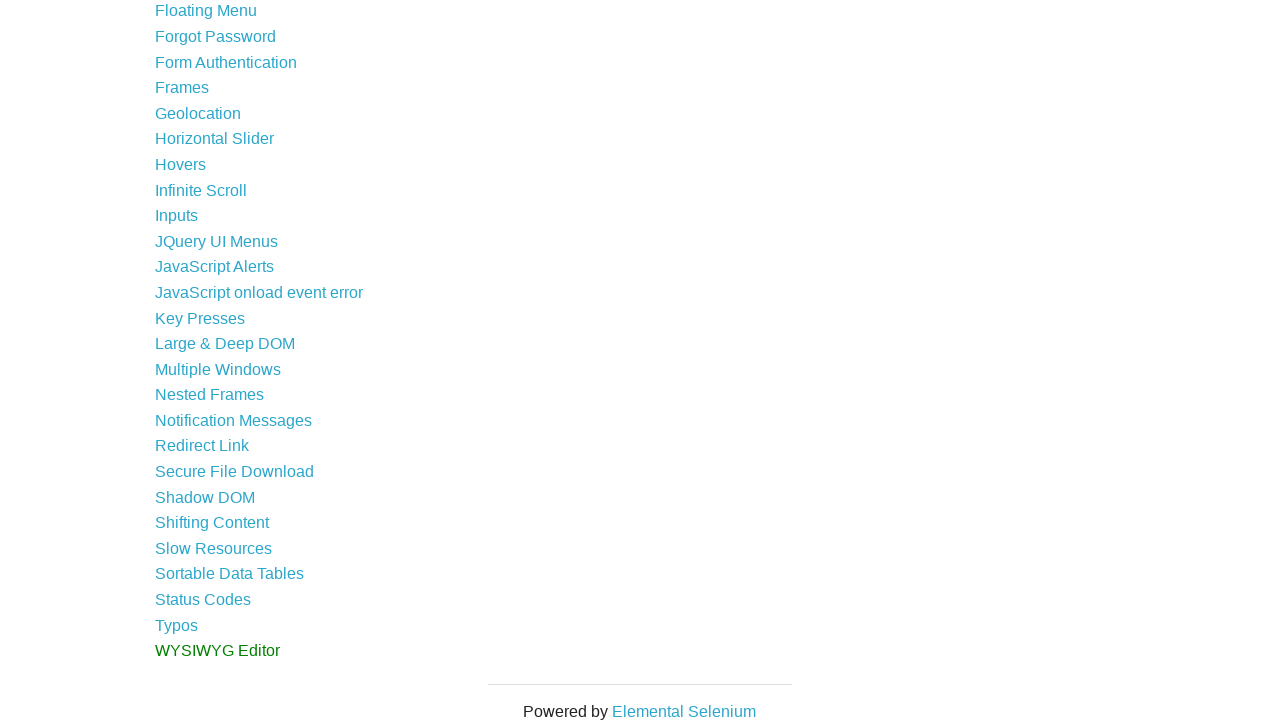